Tests the Radio Button functionality by selecting the "Yes" radio button option.

Starting URL: https://demoqa.com/

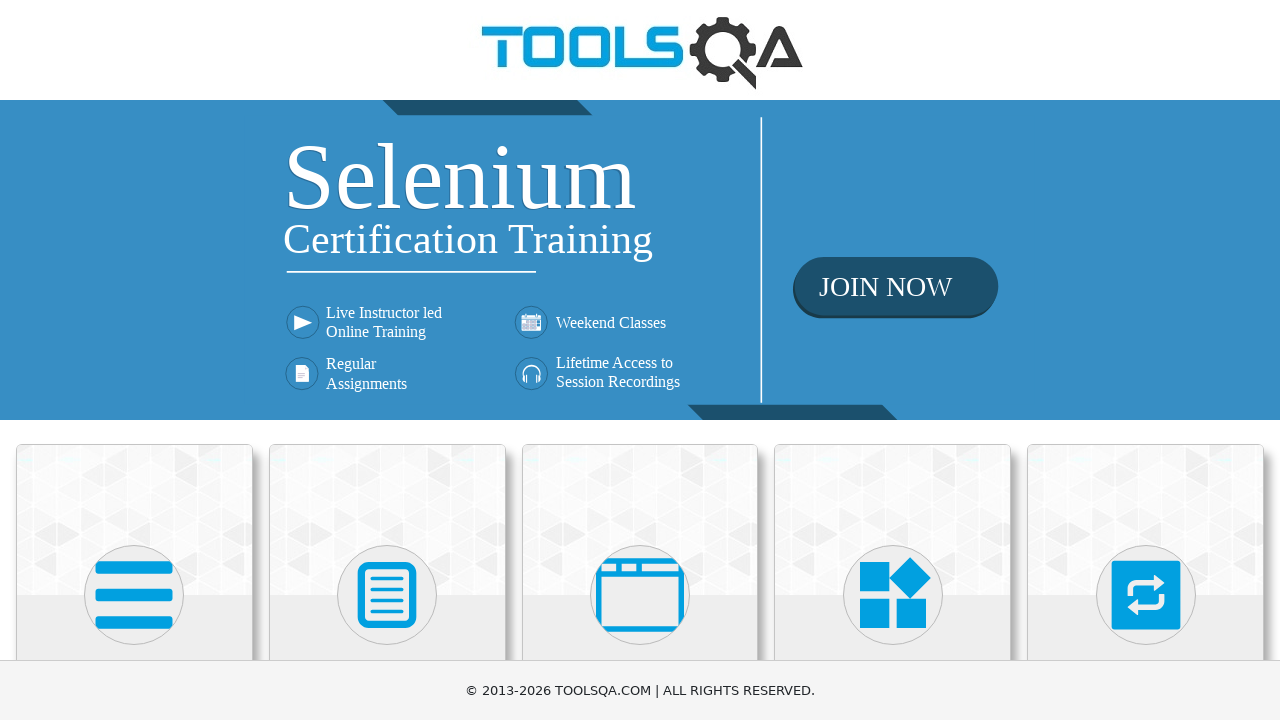

Clicked on Elements section at (134, 360) on text=Elements
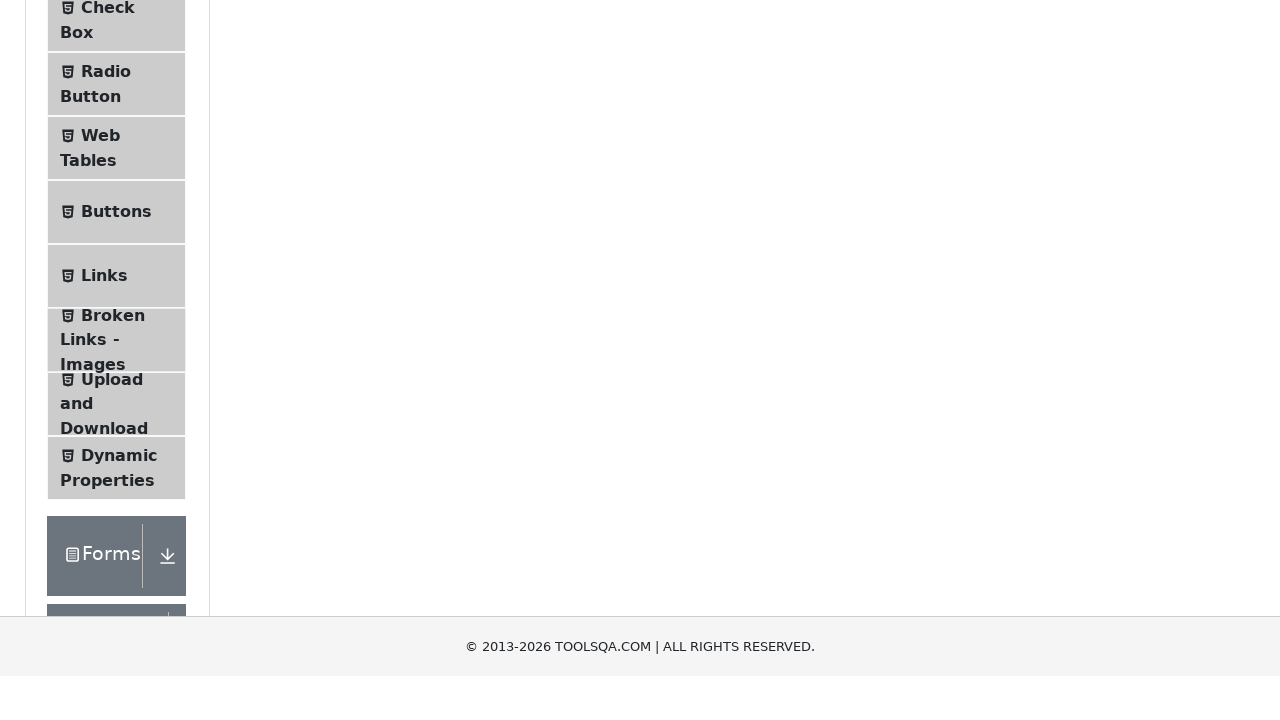

Clicked on Radio Button option in sidebar at (106, 376) on text=Radio Button
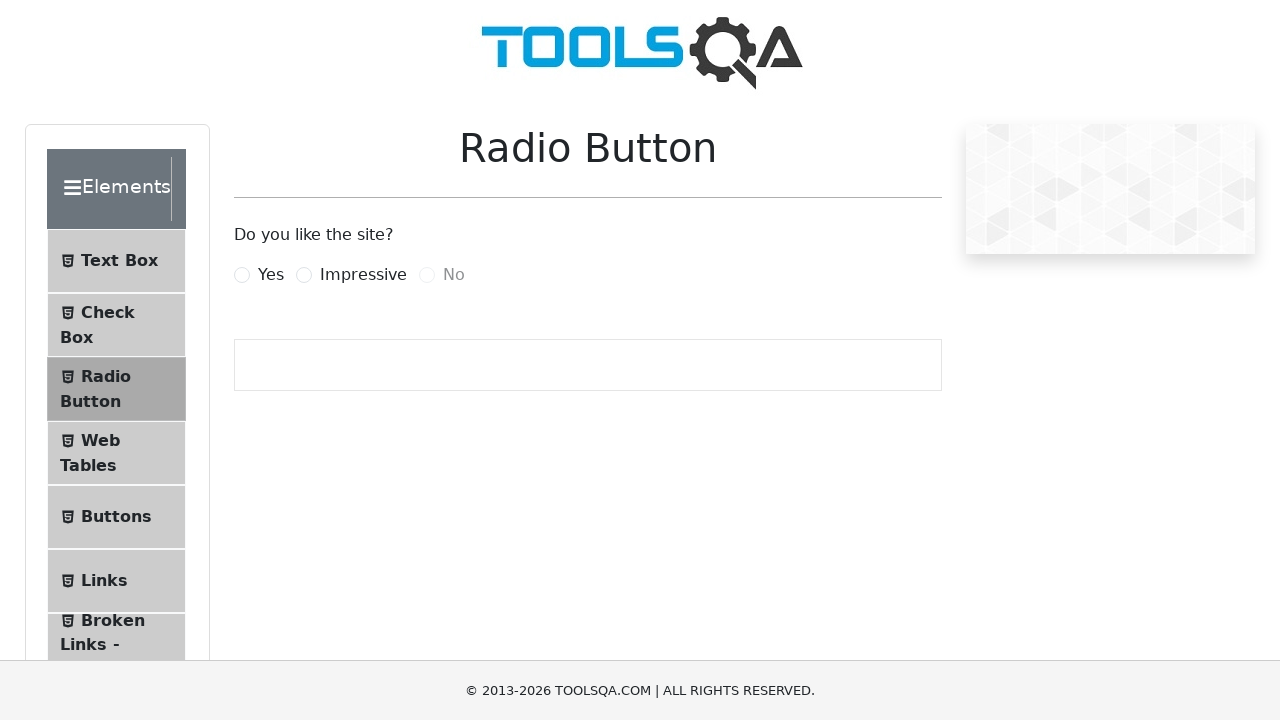

Selected 'Yes' radio button option at (271, 275) on label[for='yesRadio']
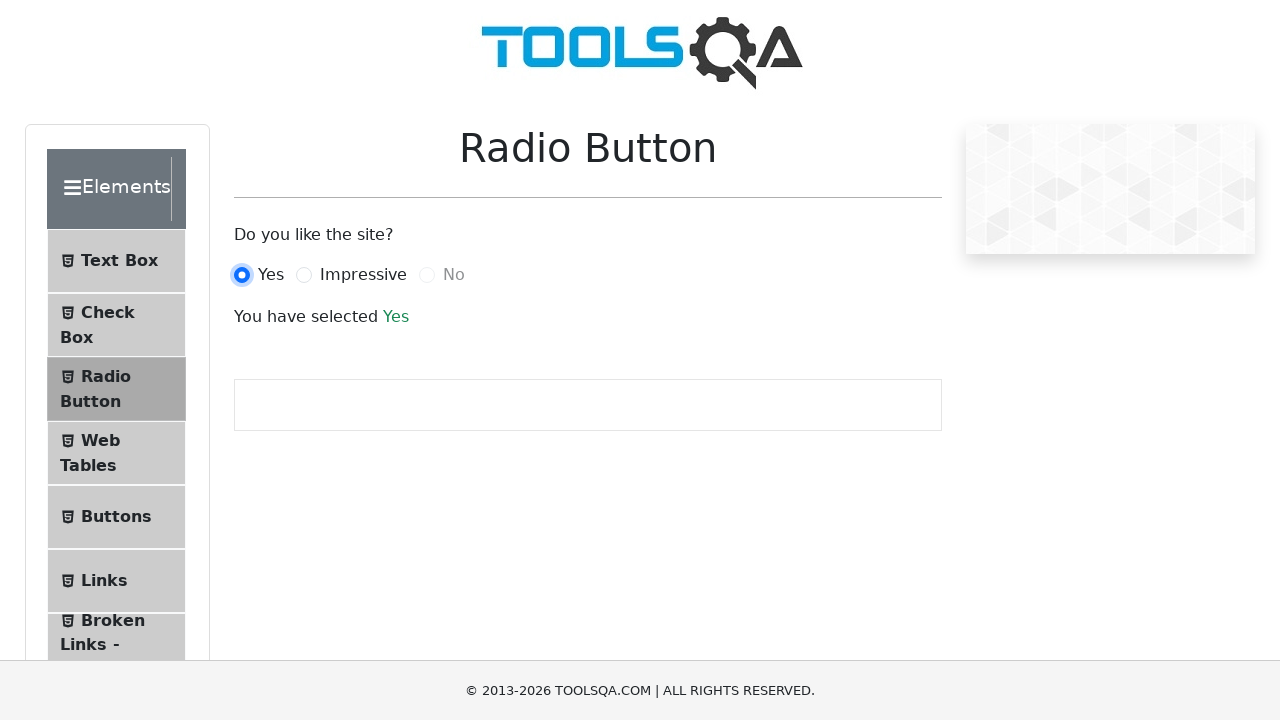

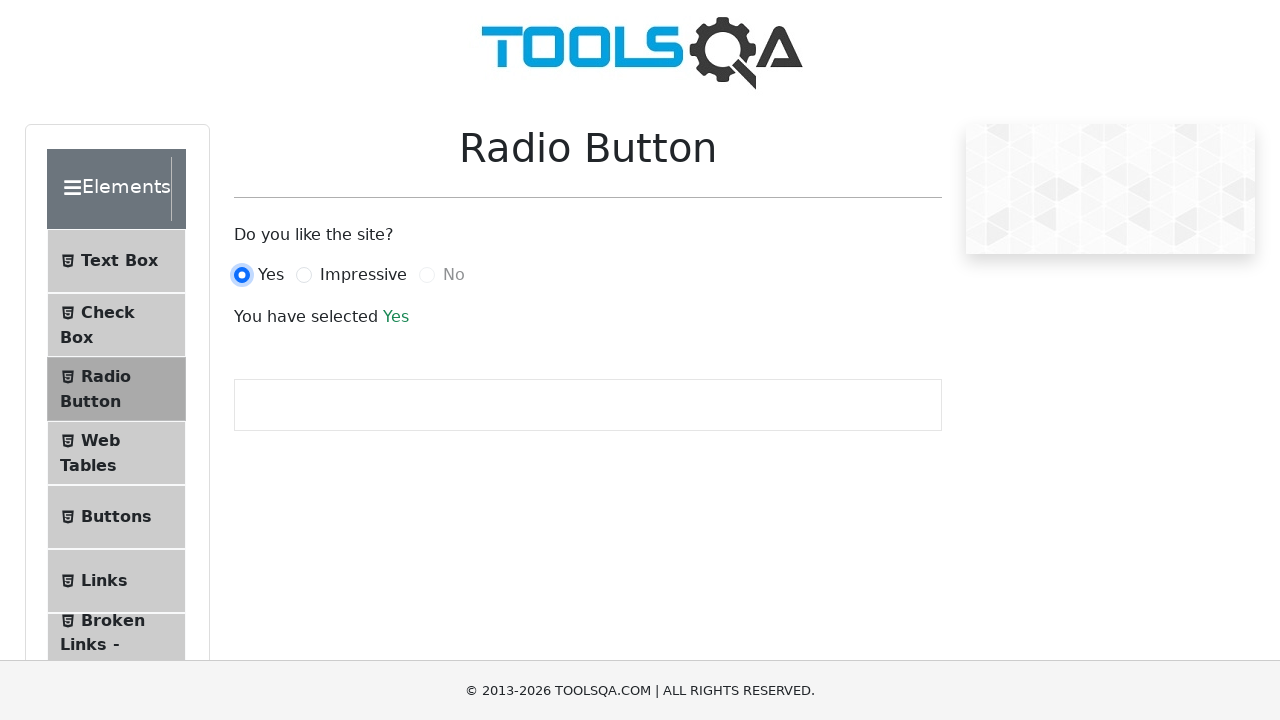